Tests drag and drop functionality by dragging an element and dropping it onto a target area

Starting URL: https://jqueryui.com/resources/demos/droppable/default.html

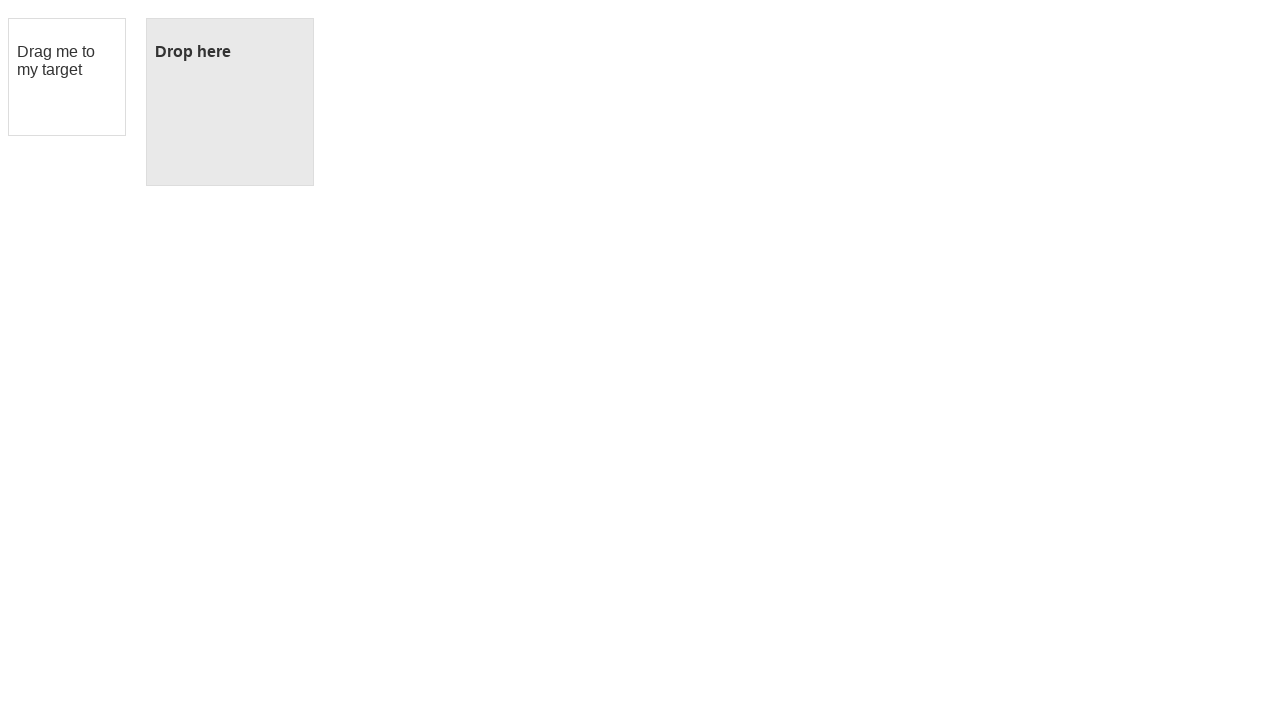

Located draggable element with id 'draggable'
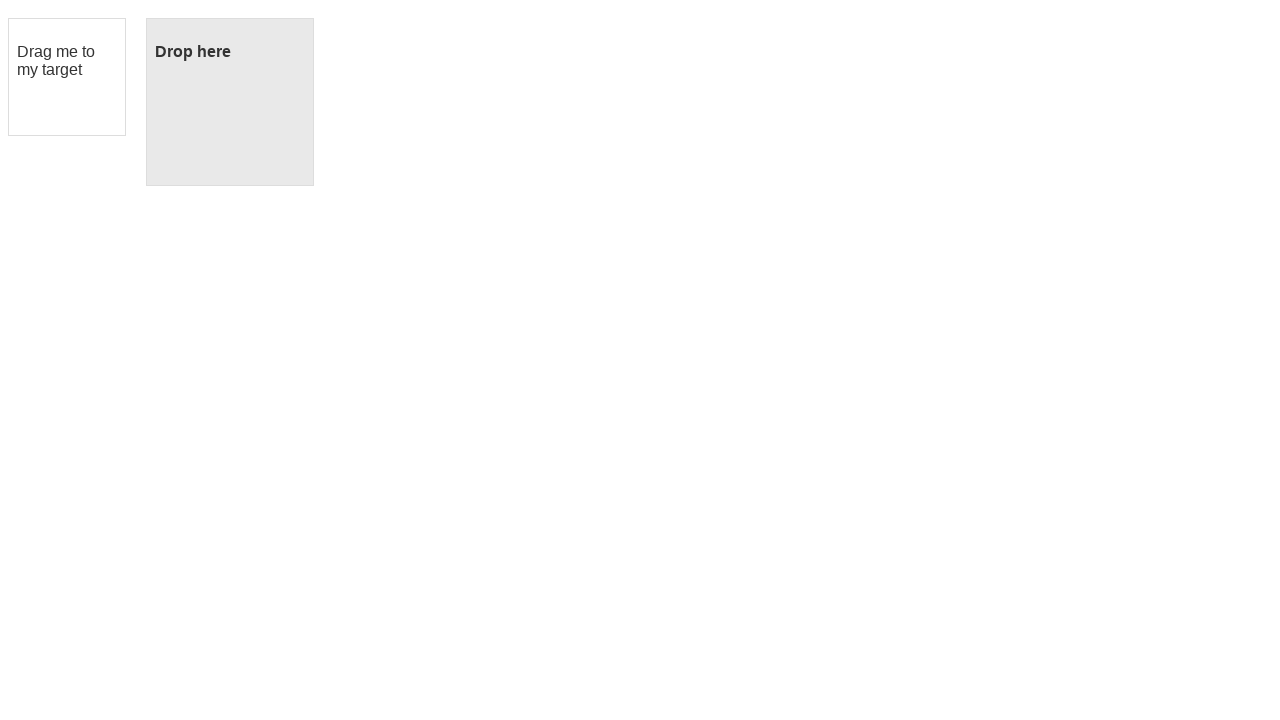

Located droppable target element with id 'droppable'
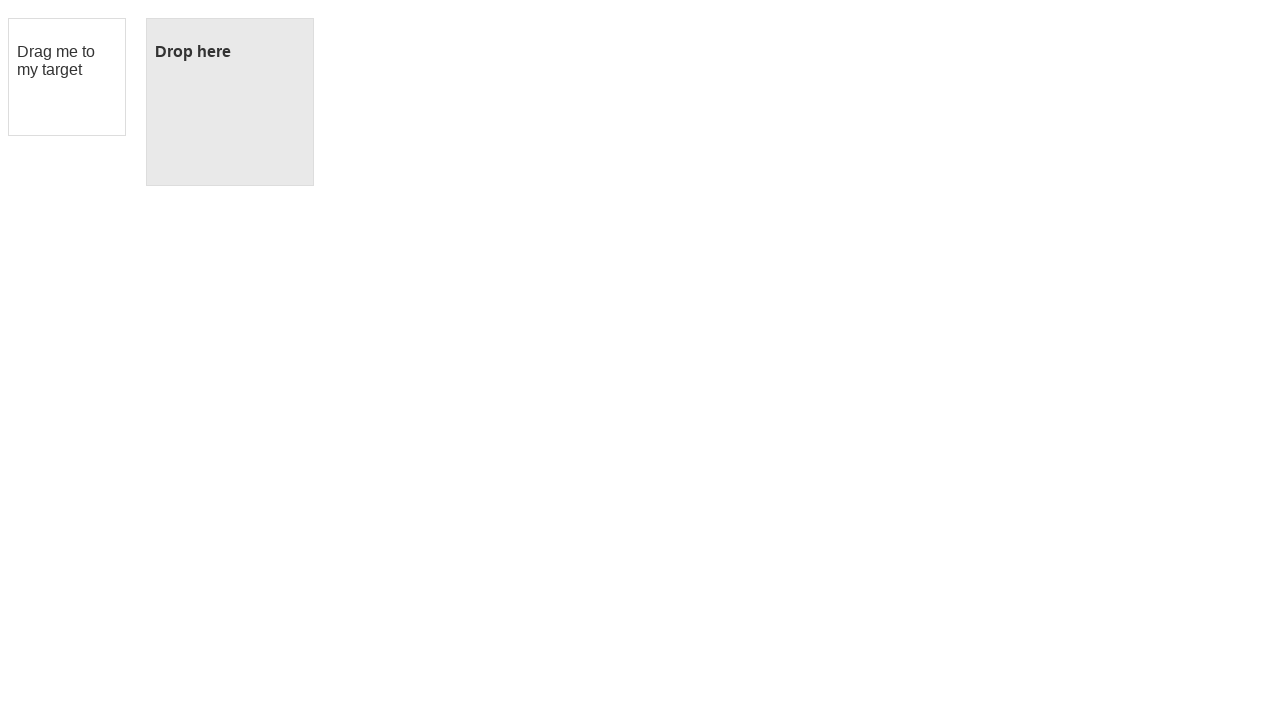

Dragged and dropped element onto target area at (230, 102)
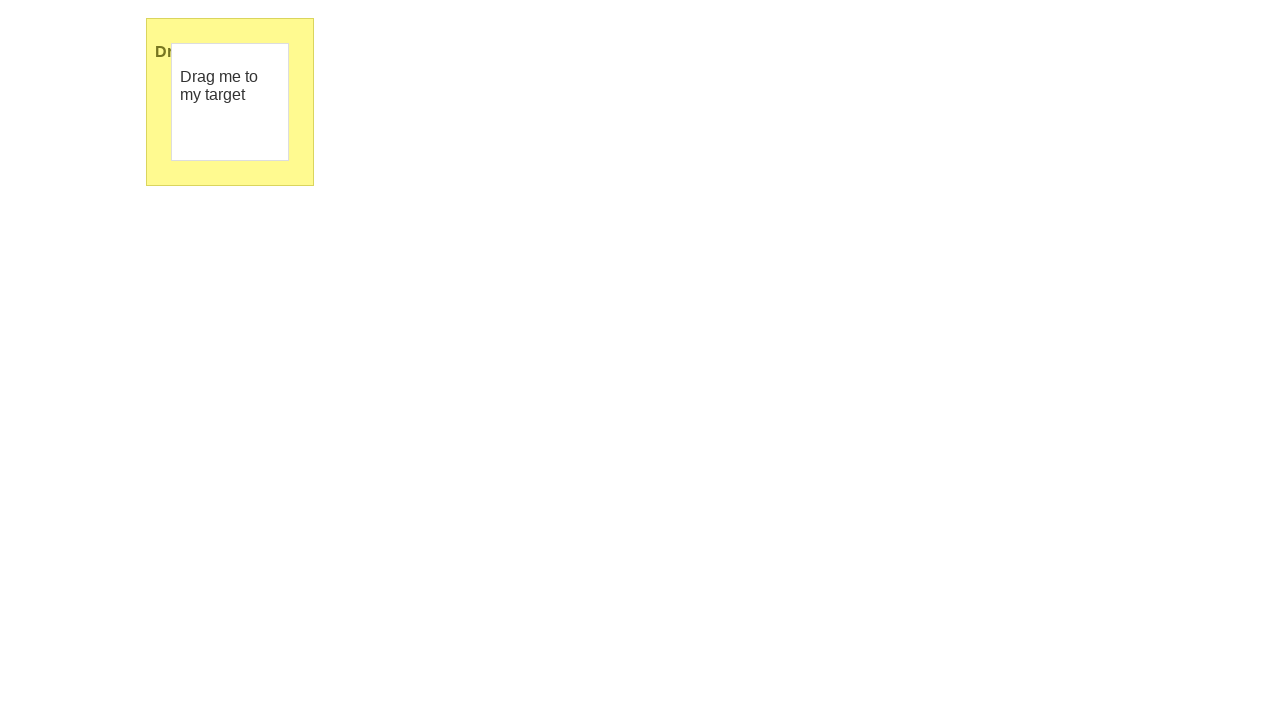

Waited 2 seconds for drag and drop result to display
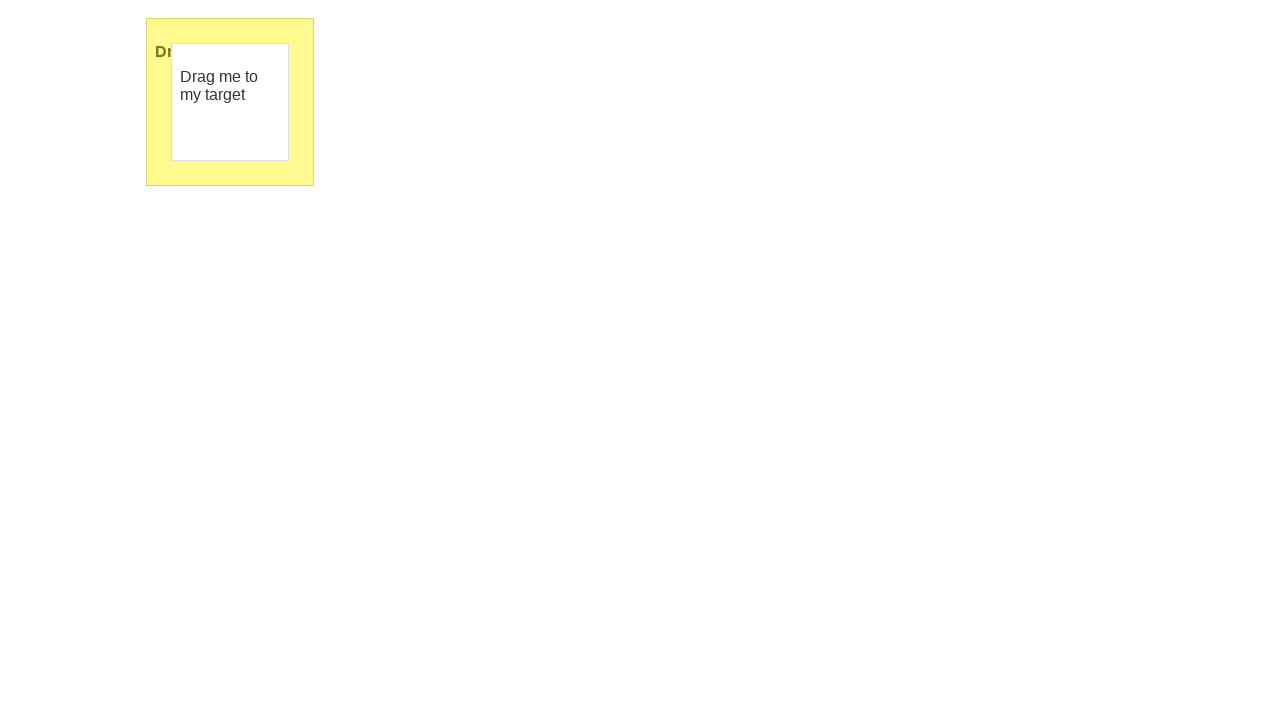

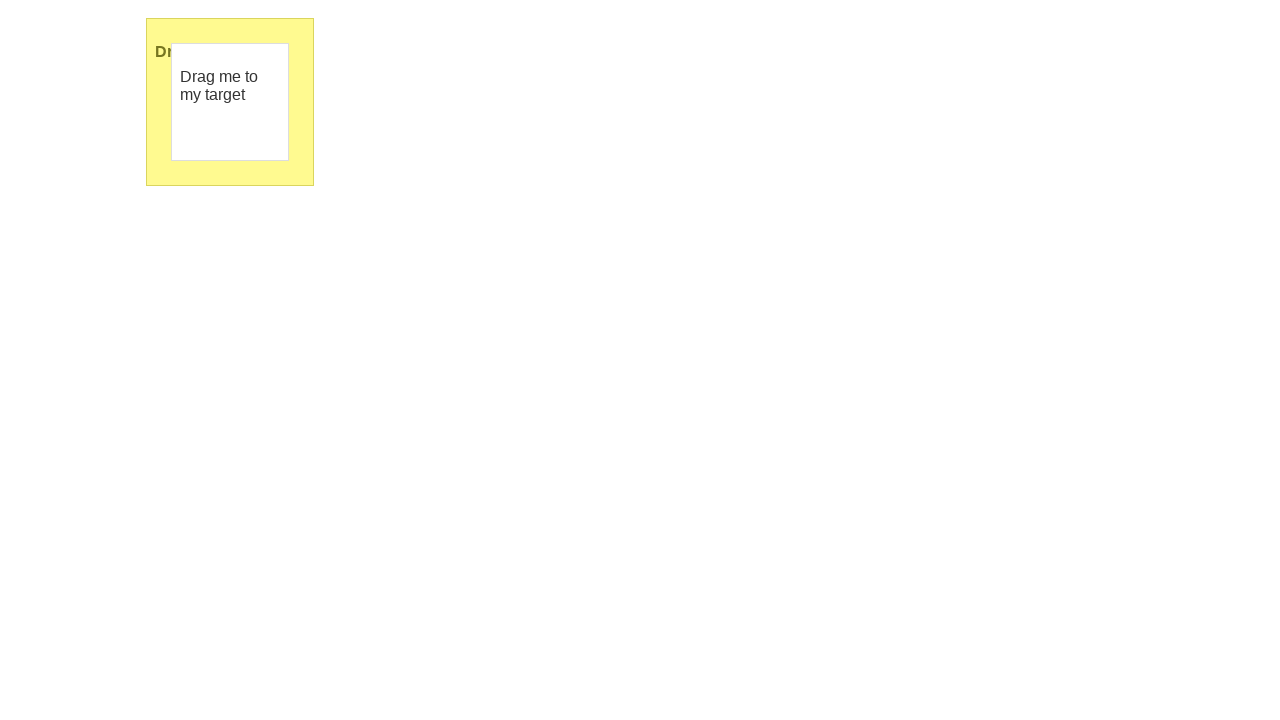